Tests a text box form on DemoQA by filling in user details (name, email, current address, permanent address), submitting the form, and verifying the submitted data appears in the results section.

Starting URL: https://demoqa.com/text-box

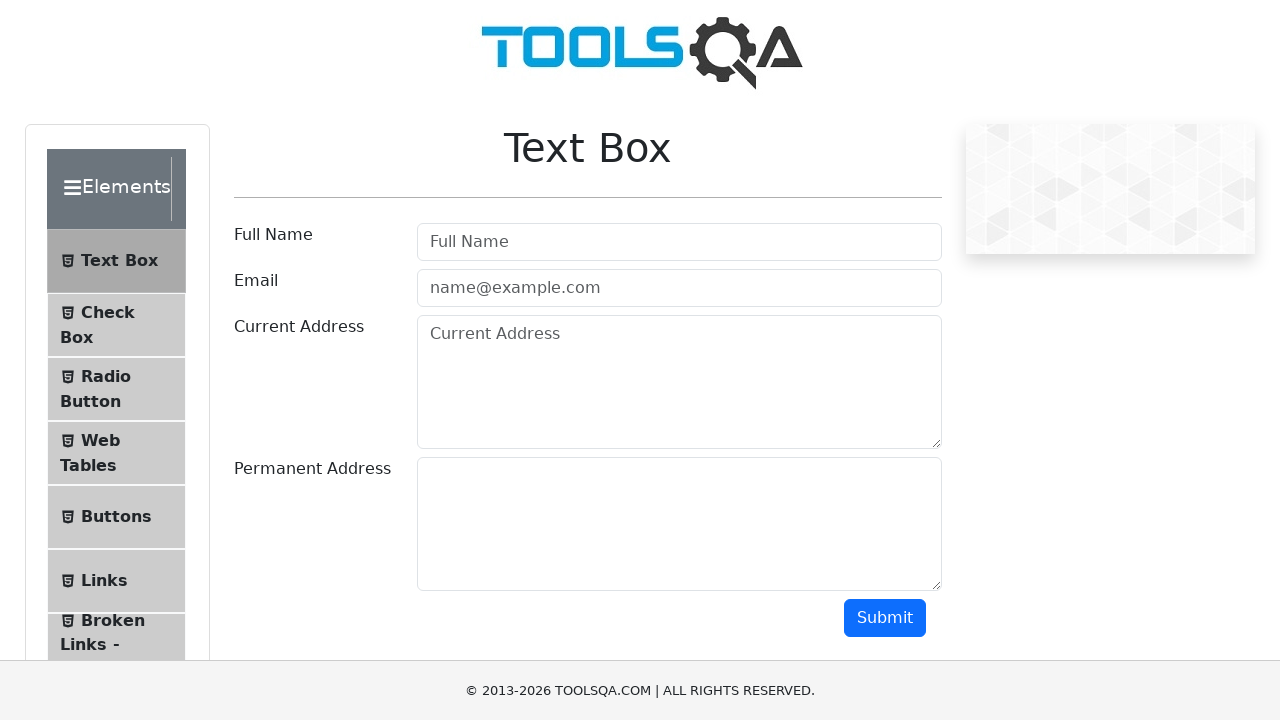

Filled username field with 'James Bond' on #userName
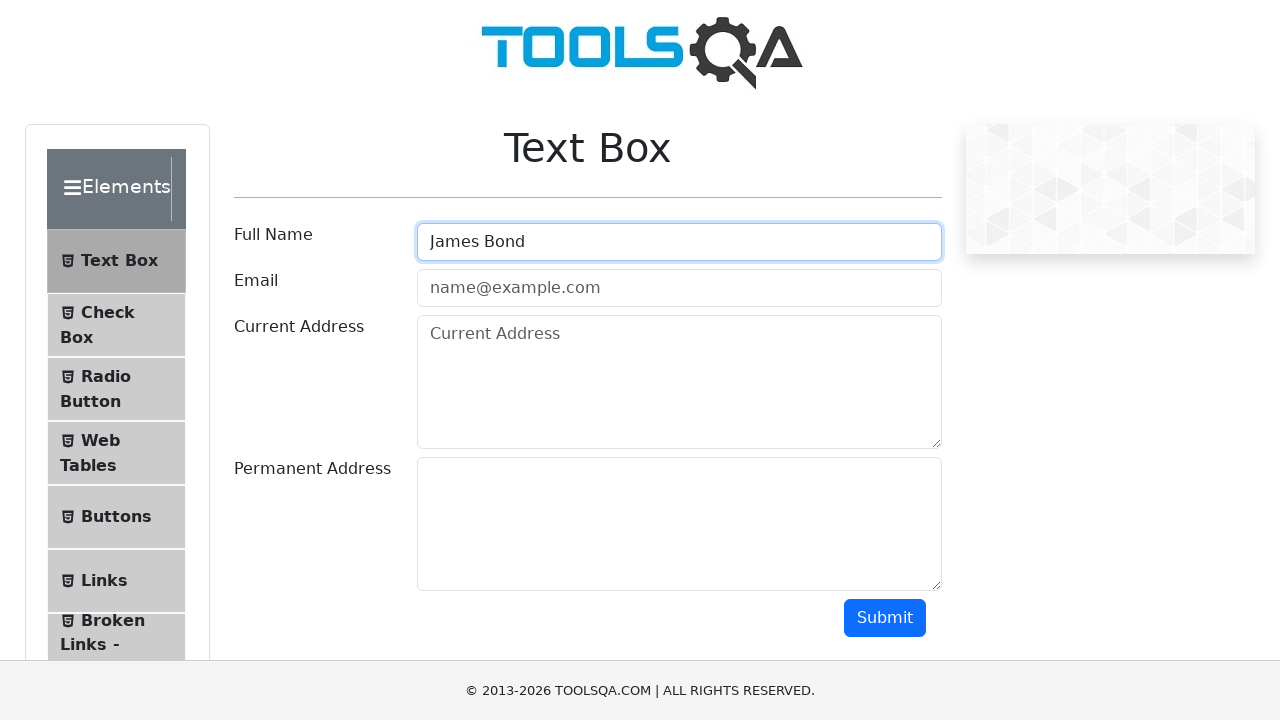

Filled email field with 'james.bond@gmail.com' on #userEmail
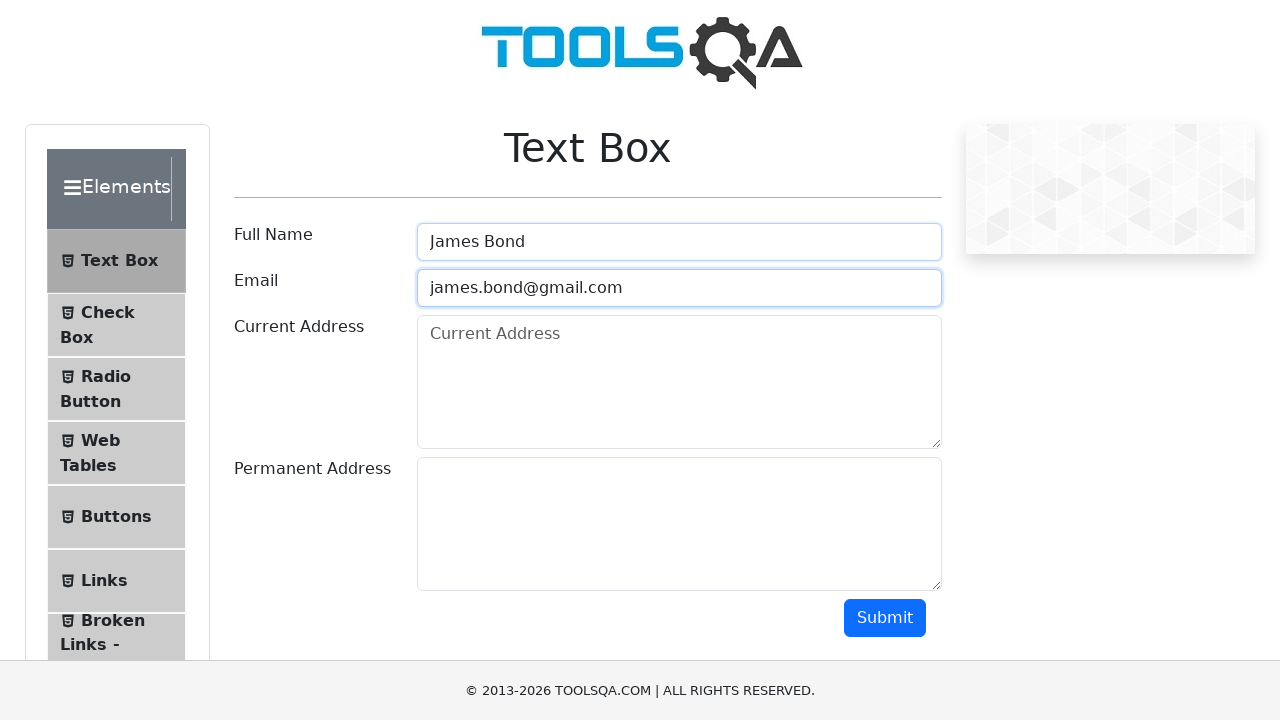

Filled current address field with 'Wall Street 221' on #currentAddress
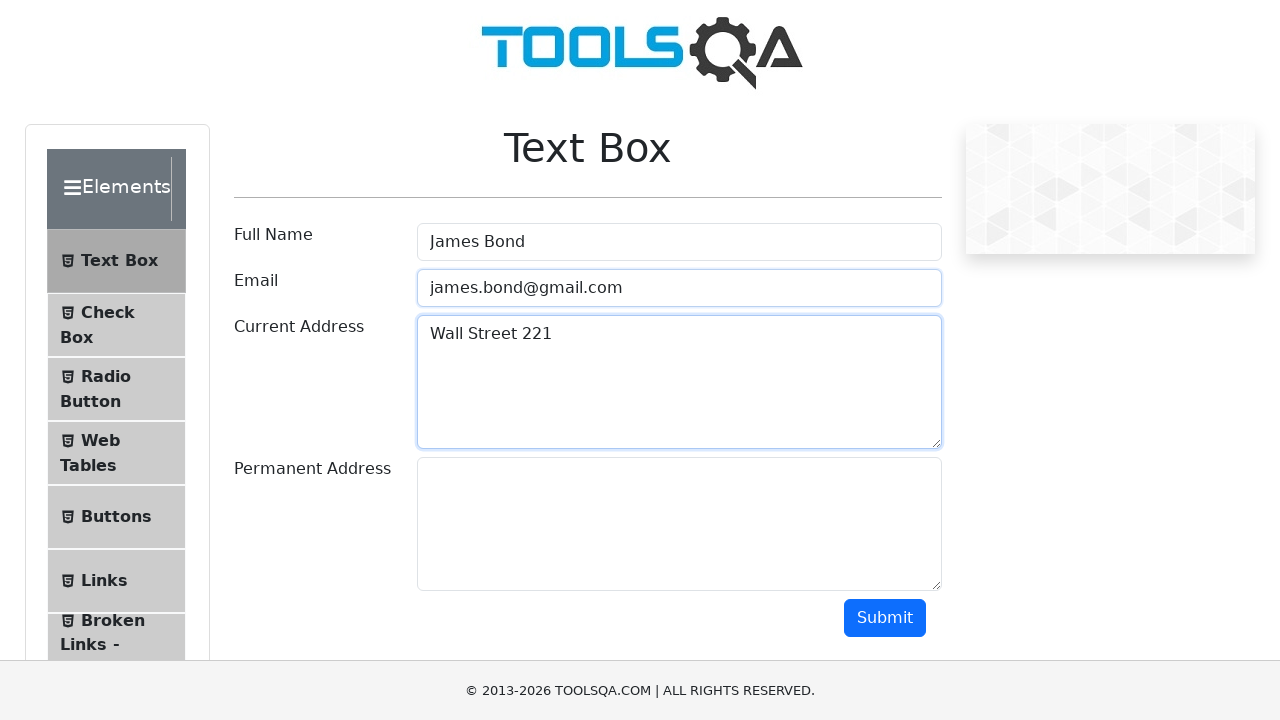

Filled permanent address field with 'Trump Tower' on #permanentAddress
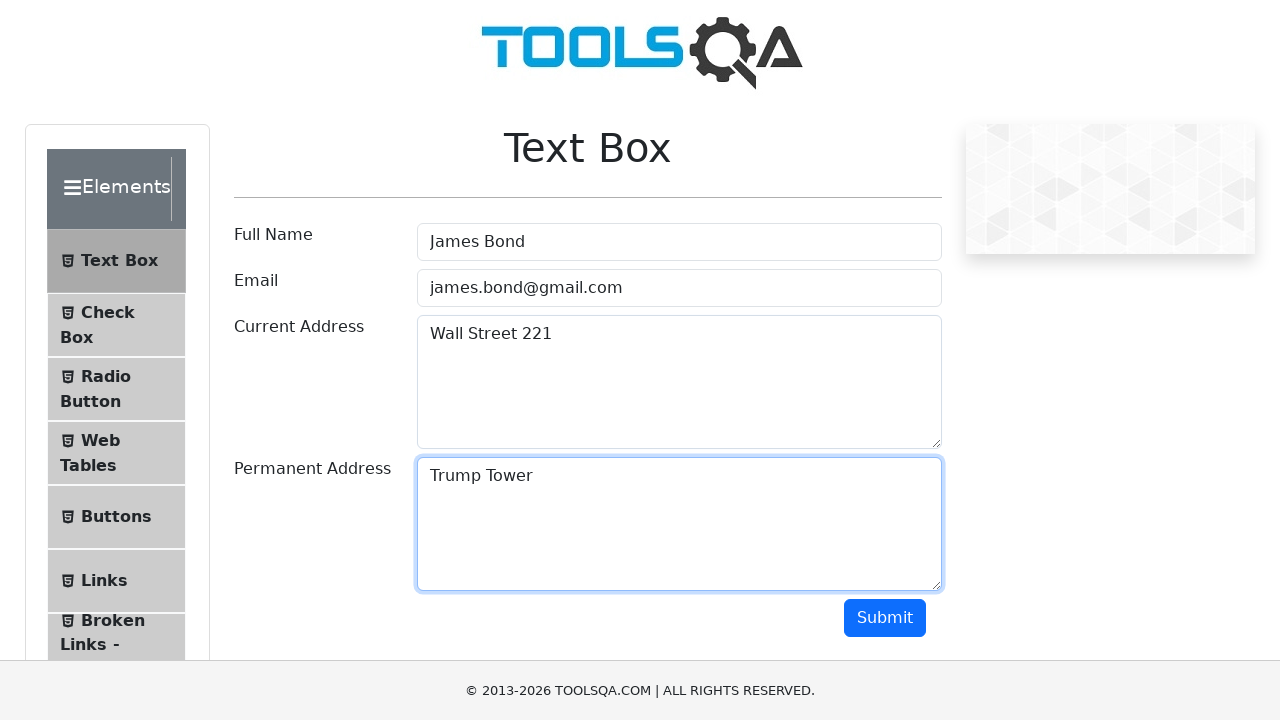

Scrolled submit button into view
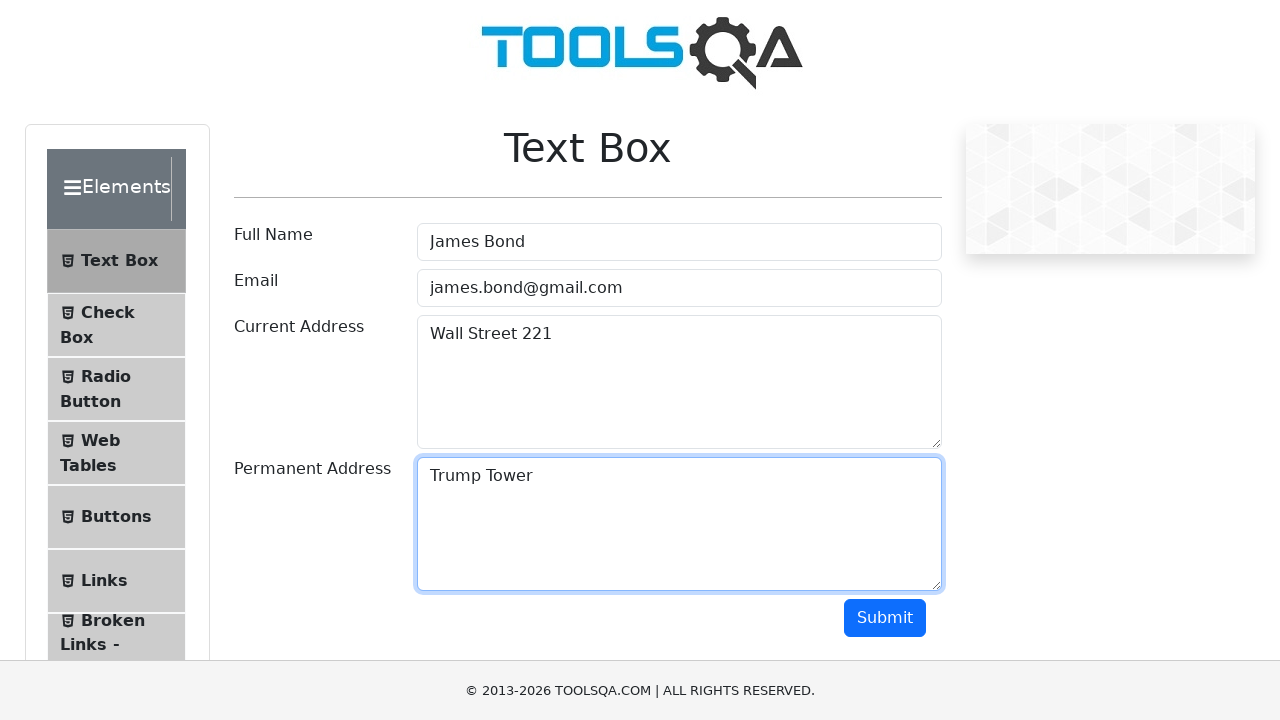

Clicked submit button at (885, 618) on #submit
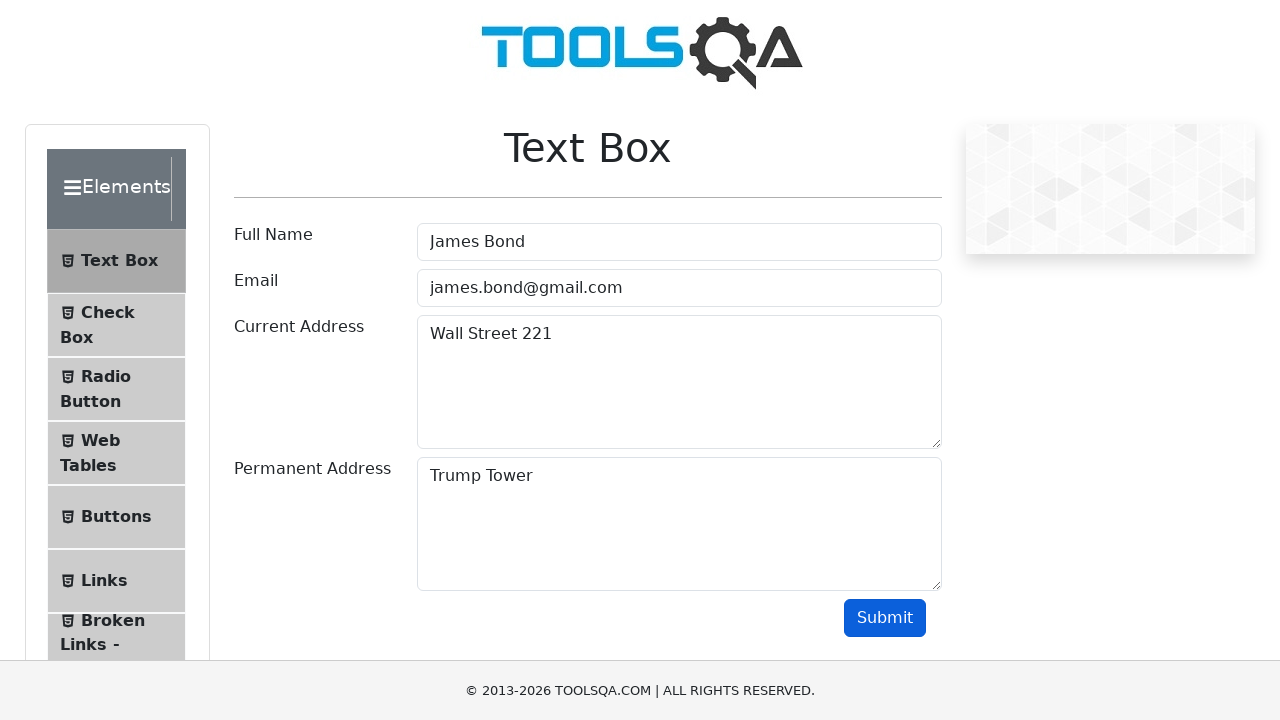

Email result field loaded
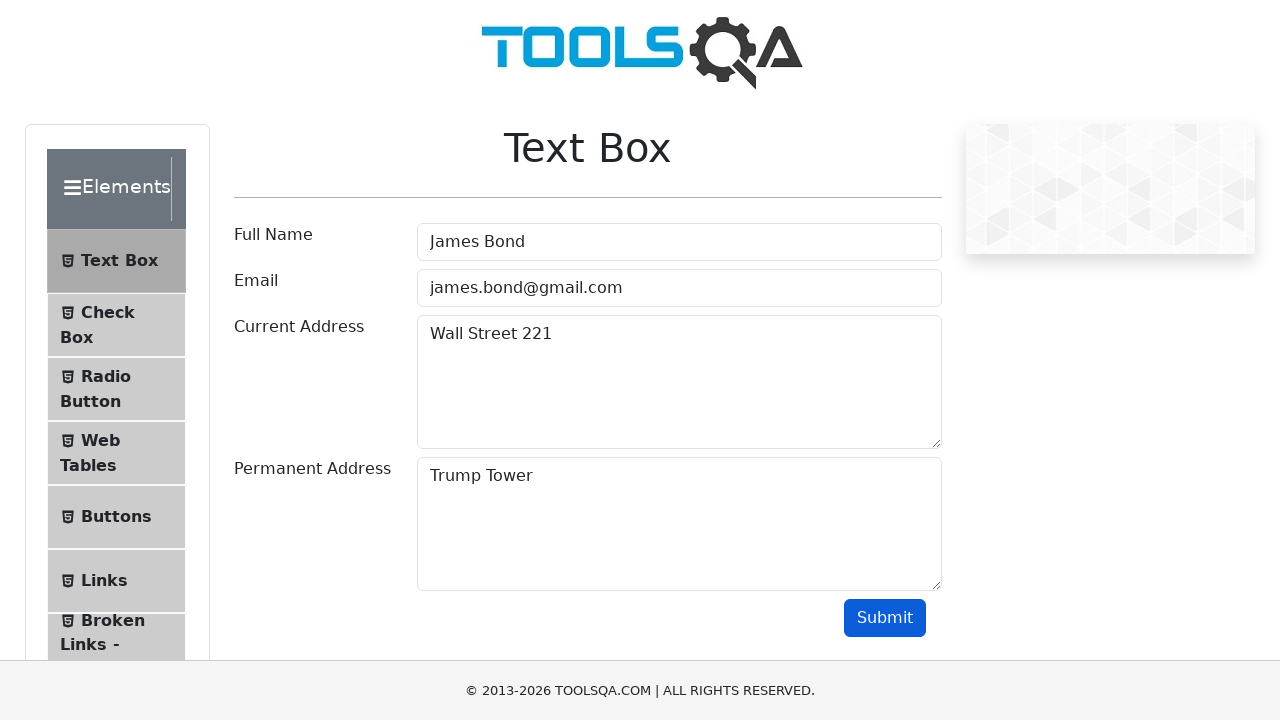

Verified email address 'james.bond@gmail.com' in results
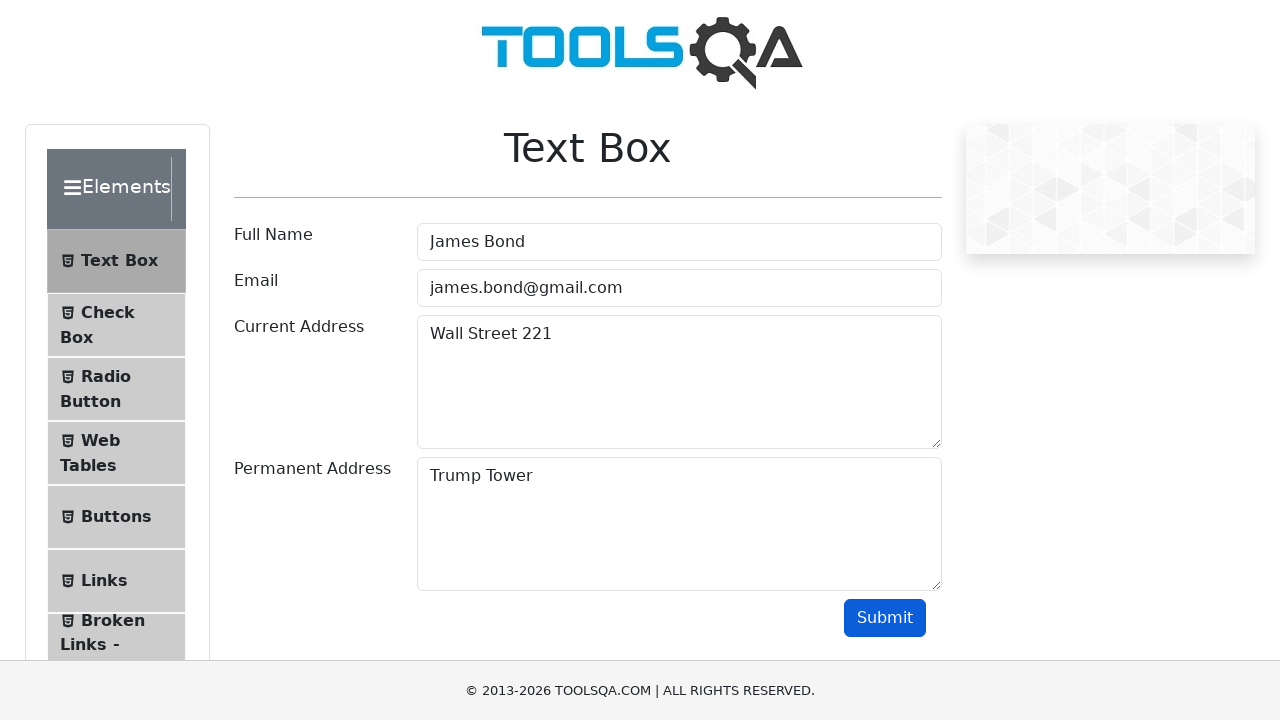

Verified name 'James Bond' in results
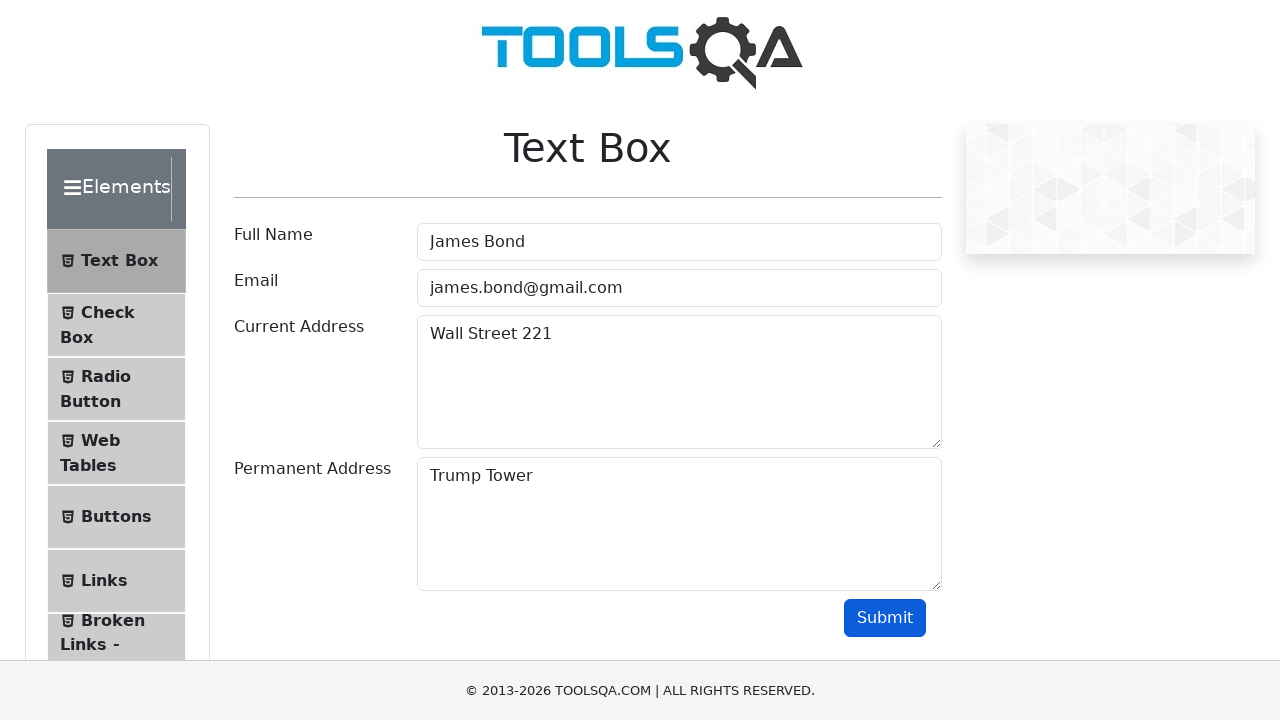

Verified current address 'Wall Street 221' in results
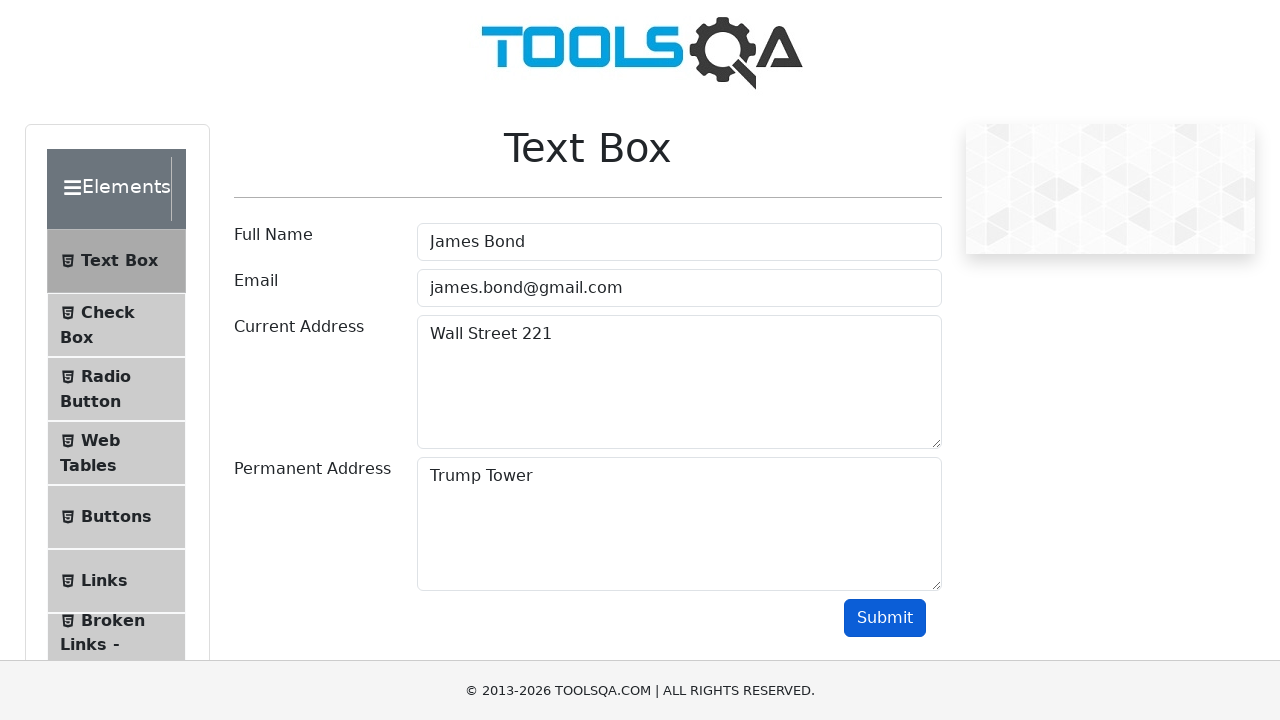

Verified permanent address 'Trump Tower' in results
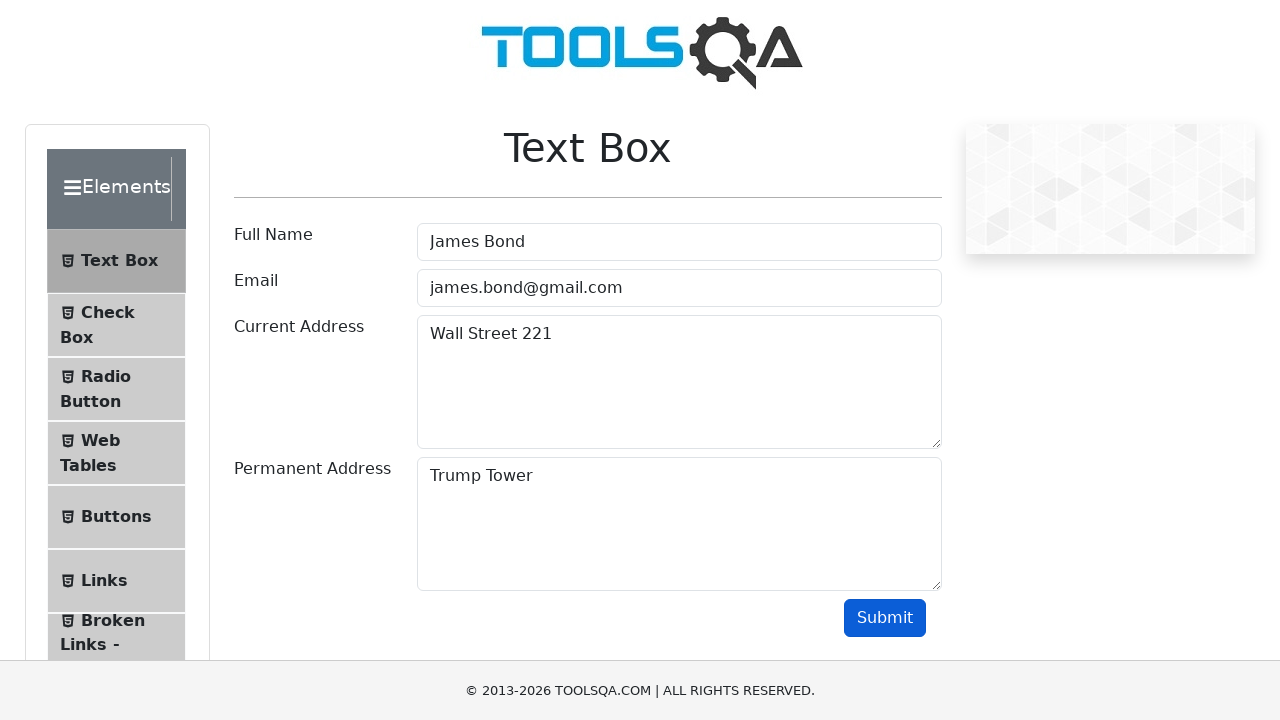

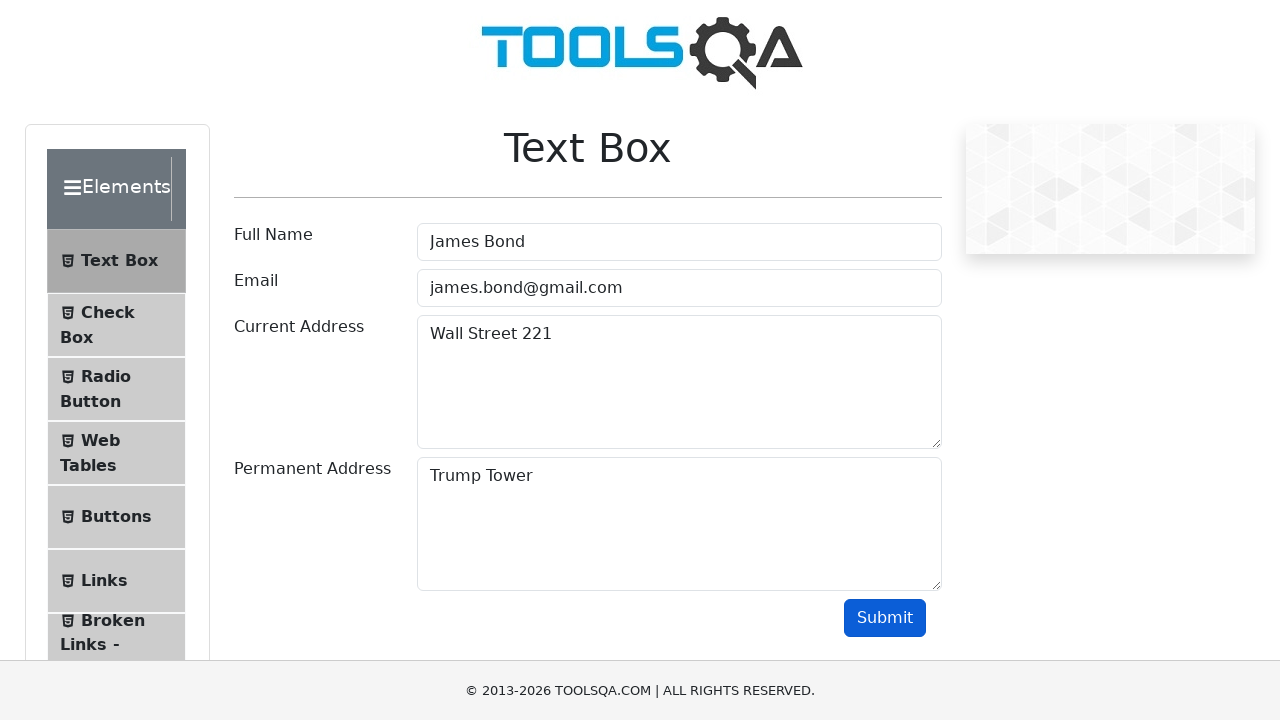